Tests the selectable UI component by selecting multiple list items using Control+Click on a selectable list

Starting URL: https://seleniumui.moderntester.pl/selectable.php

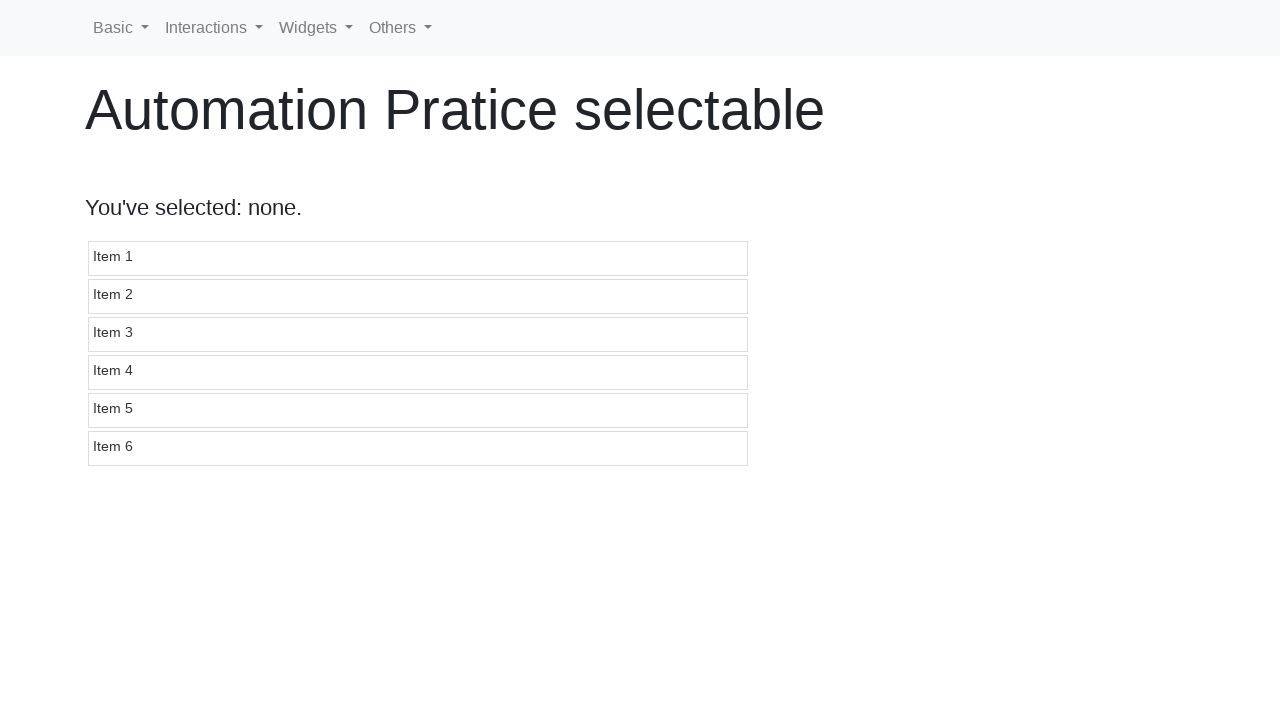

Waited for selectable list to be visible
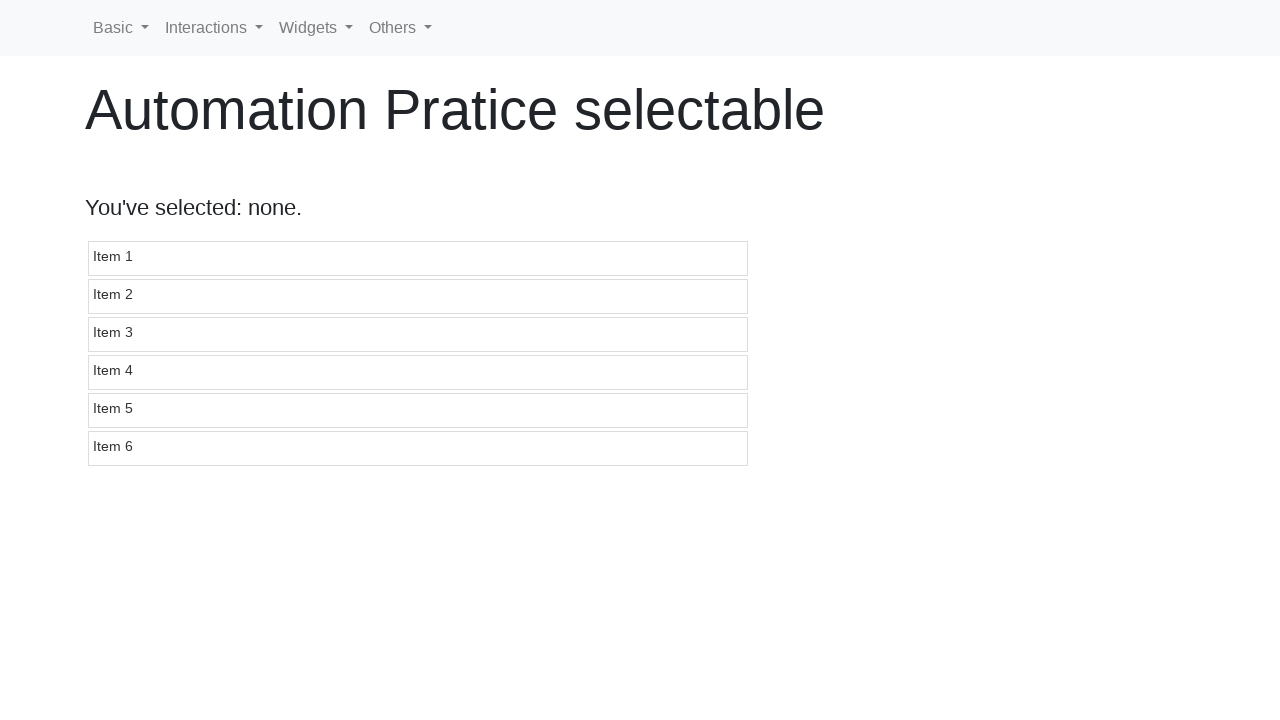

Clicked first item in selectable list at (418, 258) on xpath=//*[@id='selectable']/li[1]
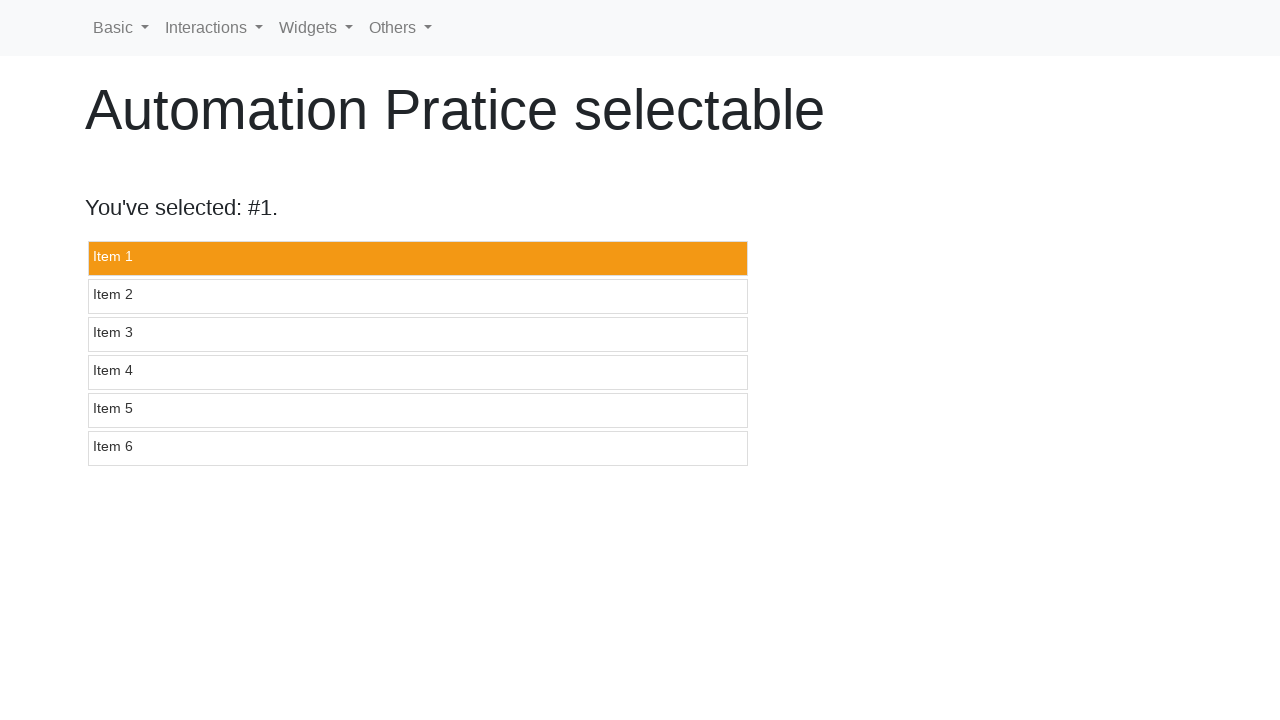

Control+Clicked third item to add to selection at (418, 334) on //*[@id='selectable']/li[3]
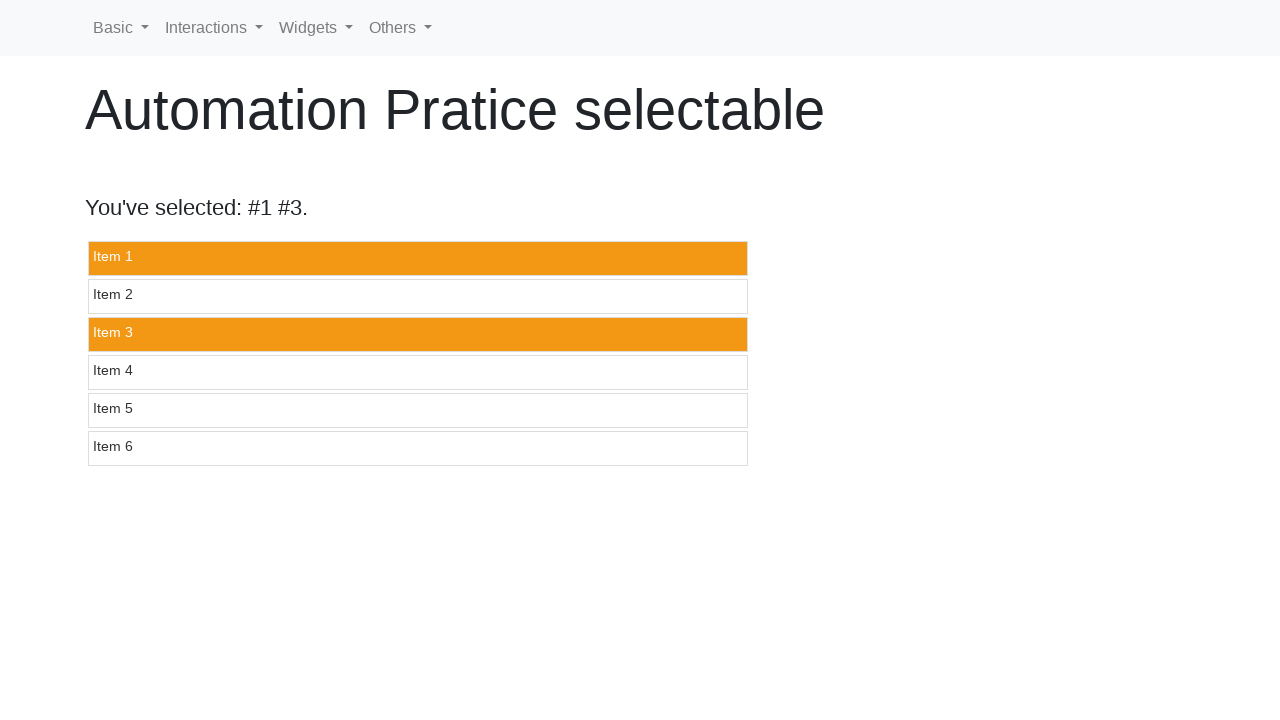

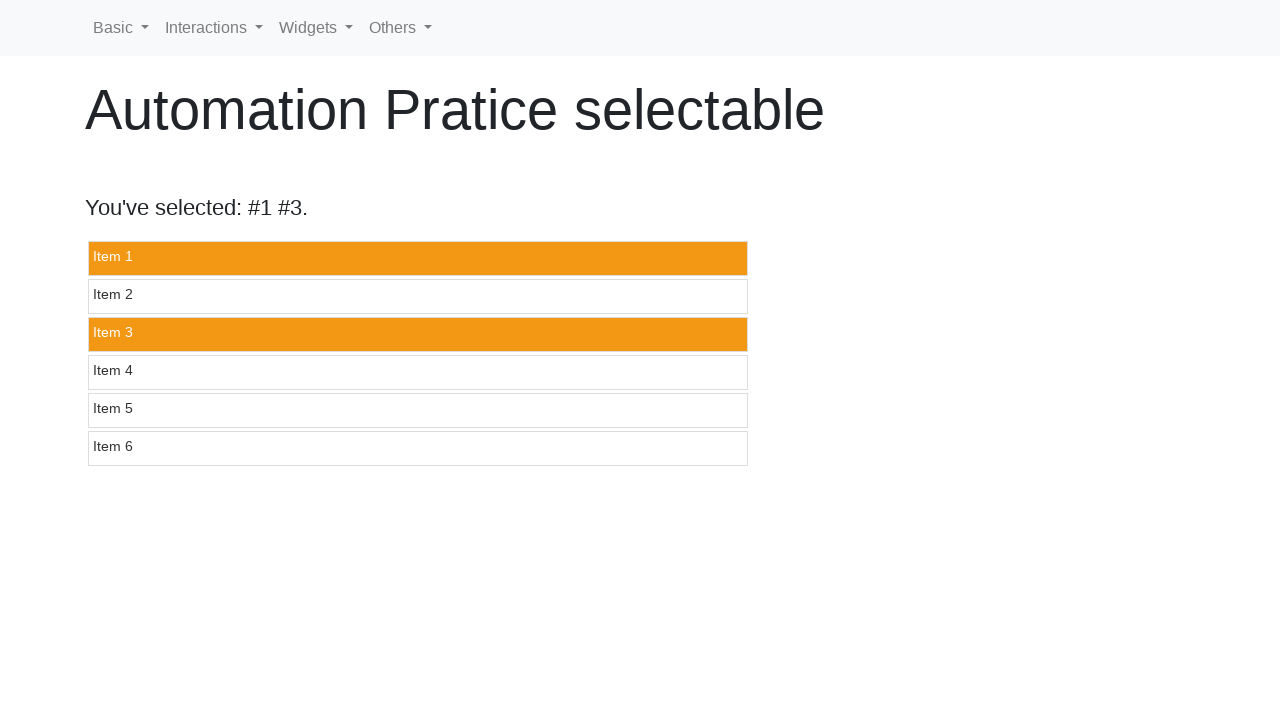